Navigates to RedBus homepage and waits for the page to load, verifying the site is accessible

Starting URL: https://www.redbus.in/

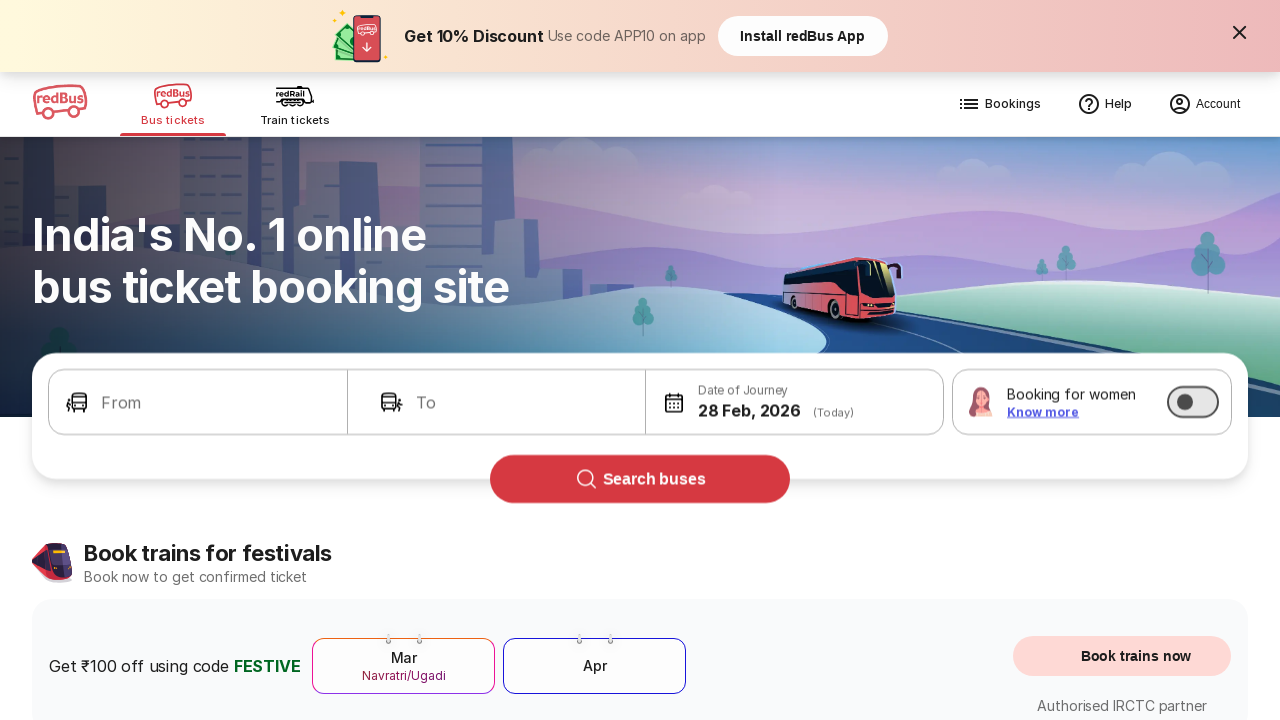

Navigated to RedBus homepage
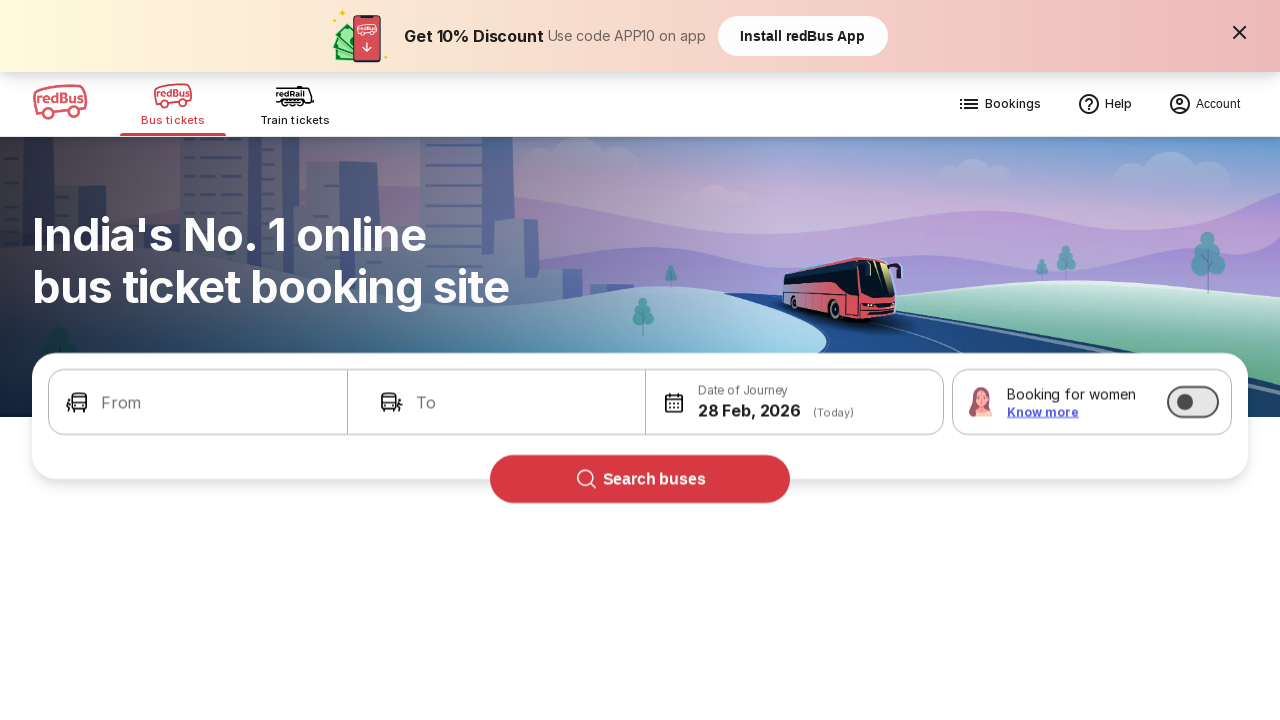

Page DOM content loaded
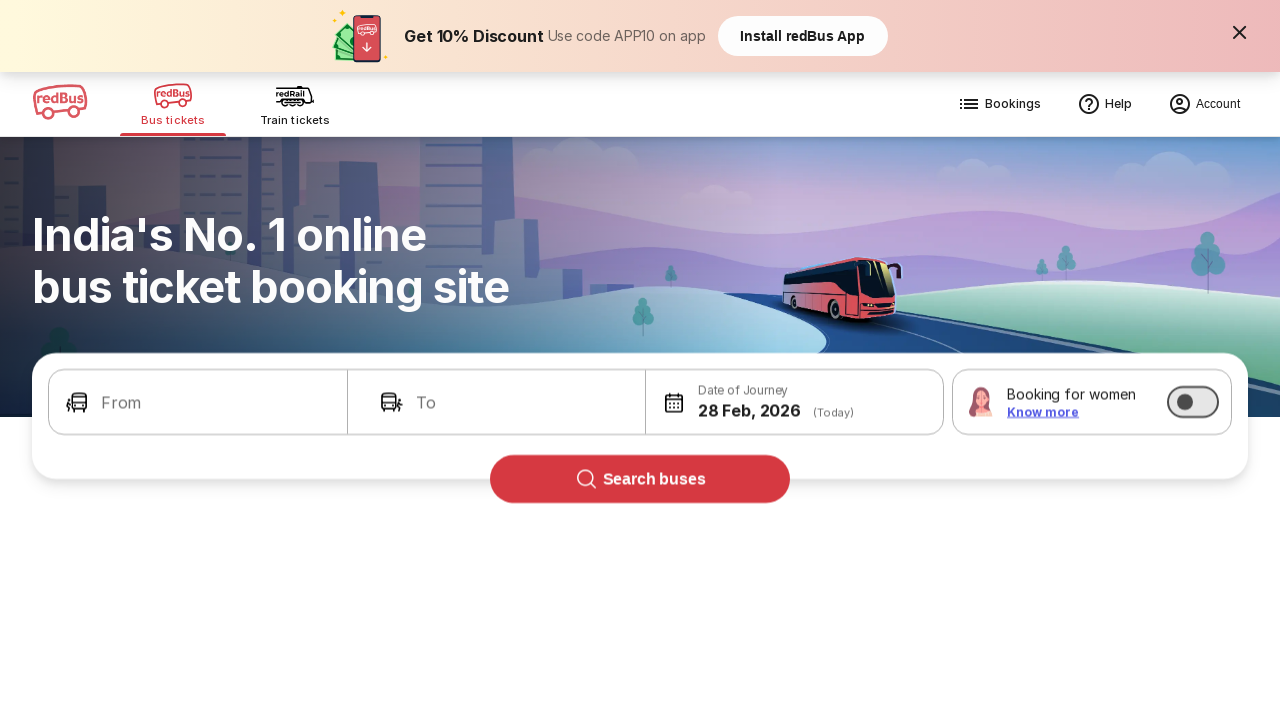

RedBus homepage body element is visible - site is accessible
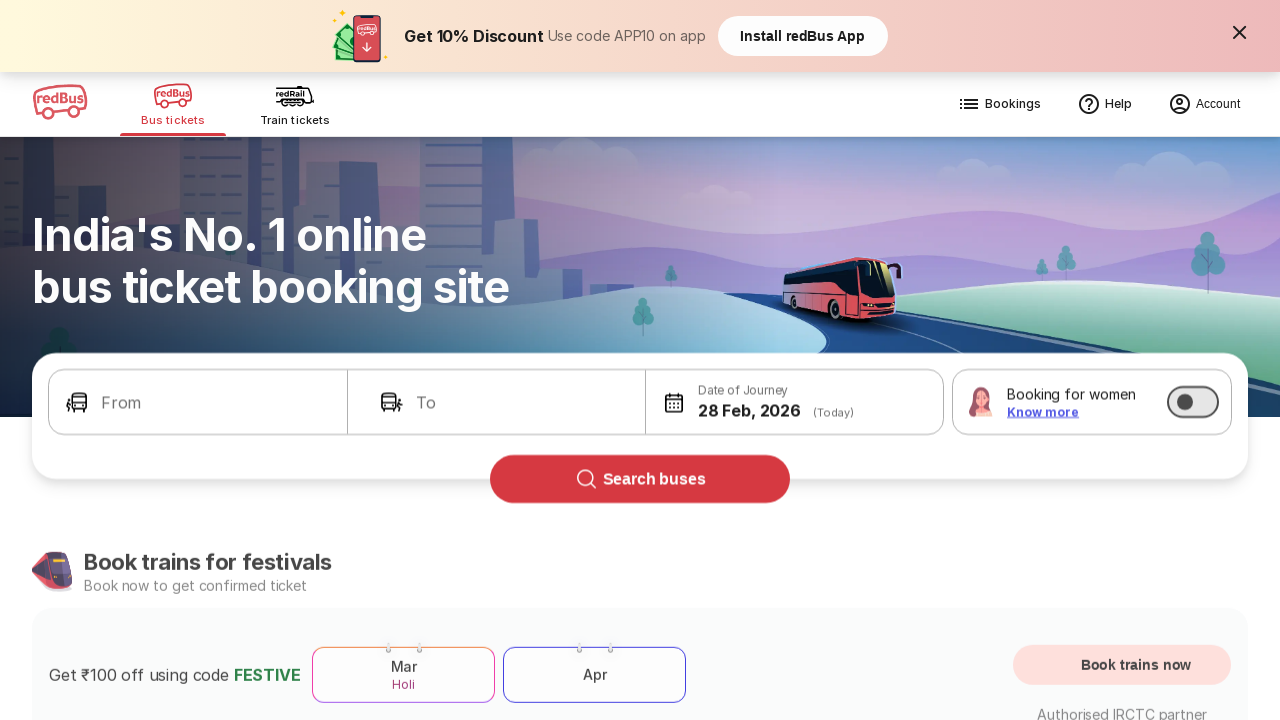

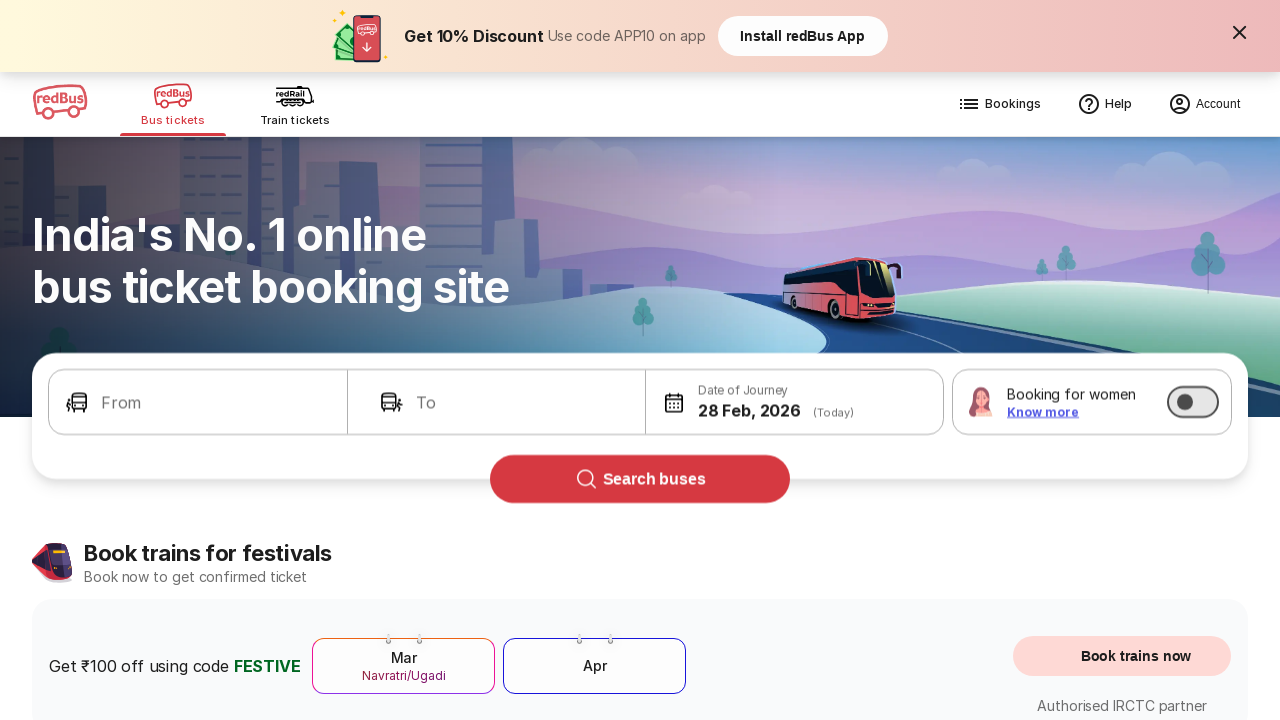